Tests text field input by entering text and validating that the value is correctly set in the input field

Starting URL: https://antoniotrindade.com.br/treinoautomacao/elementsweb.html

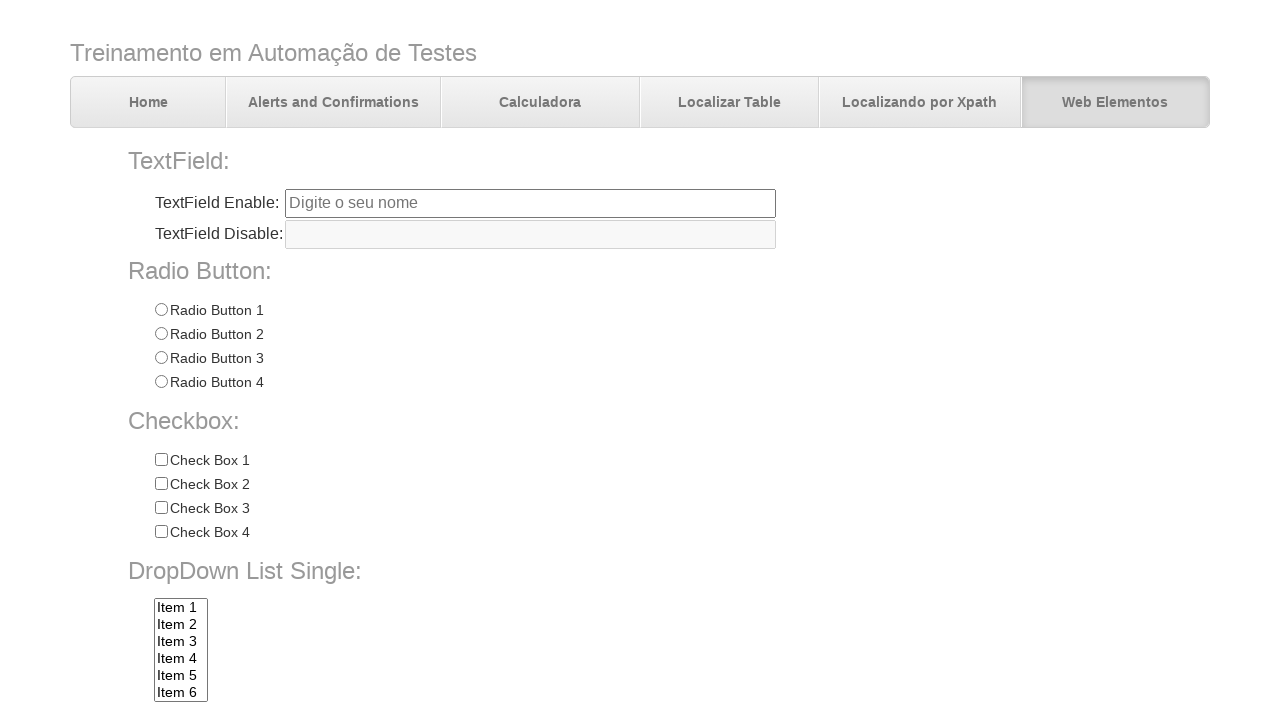

Filled text field 'txtbox1' with 'Hello world automation test' on input[name='txtbox1']
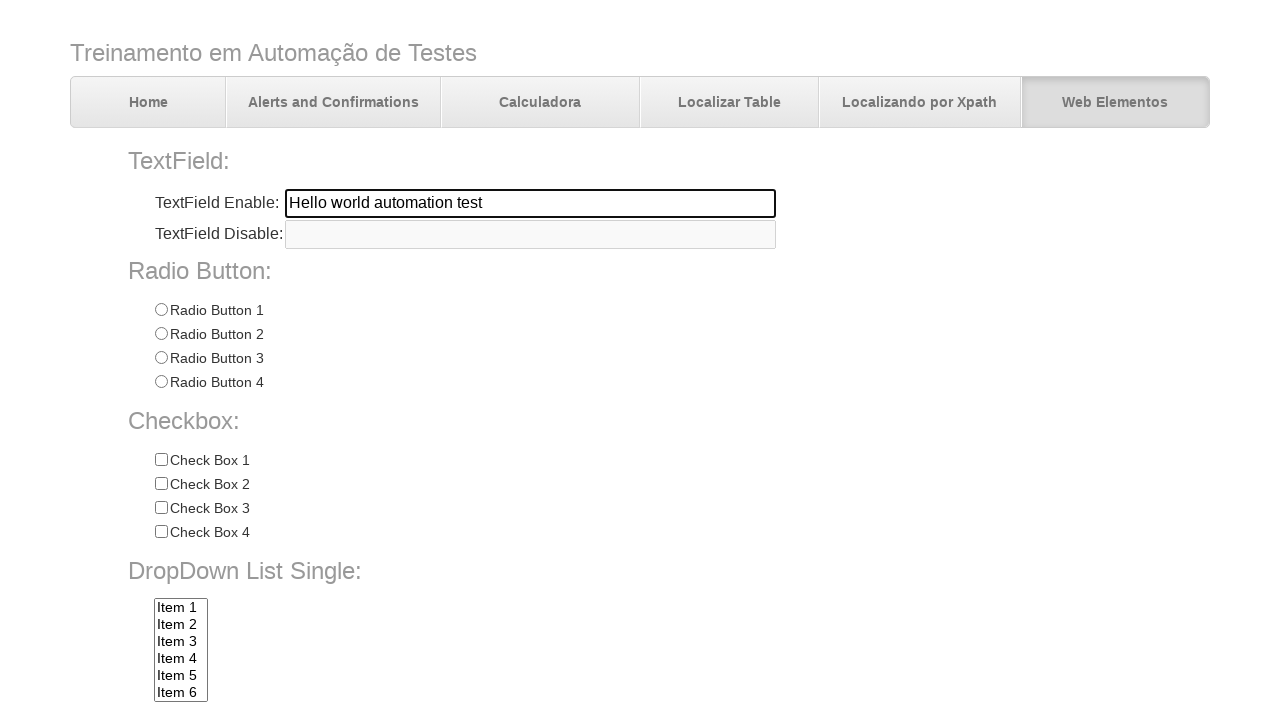

Located text field 'txtbox1'
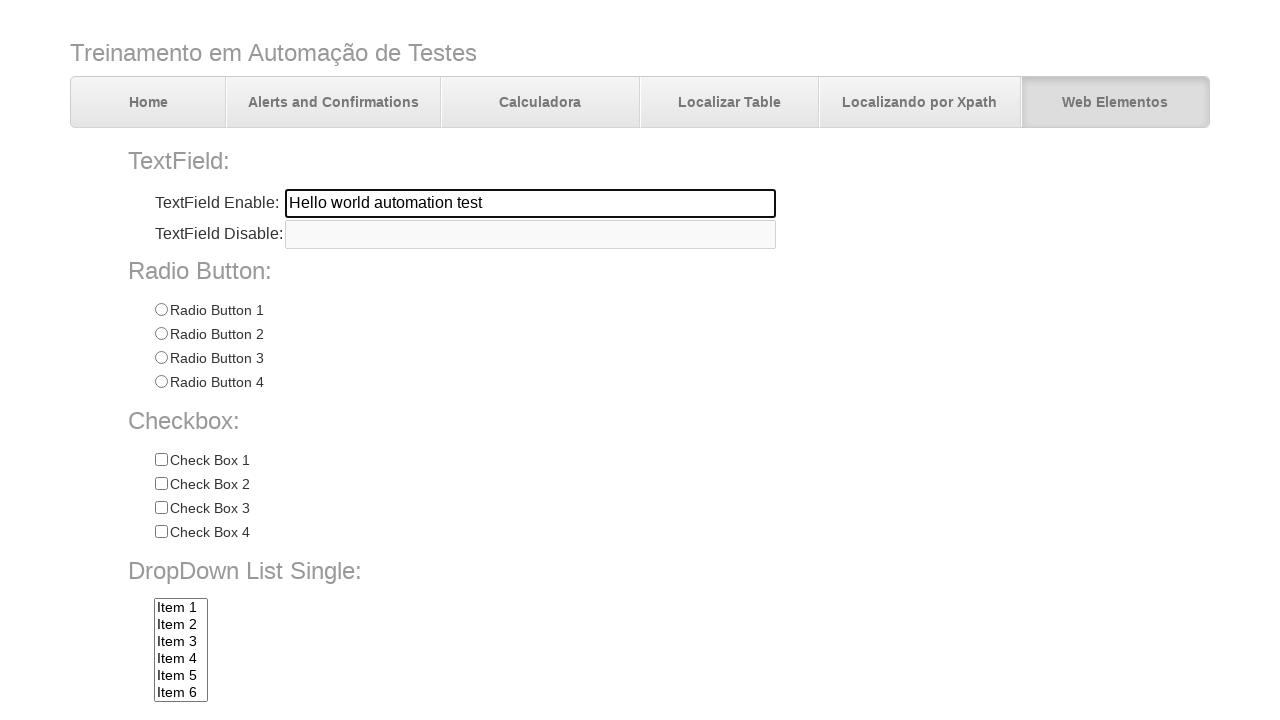

Validated that text field contains 'Hello world automation test'
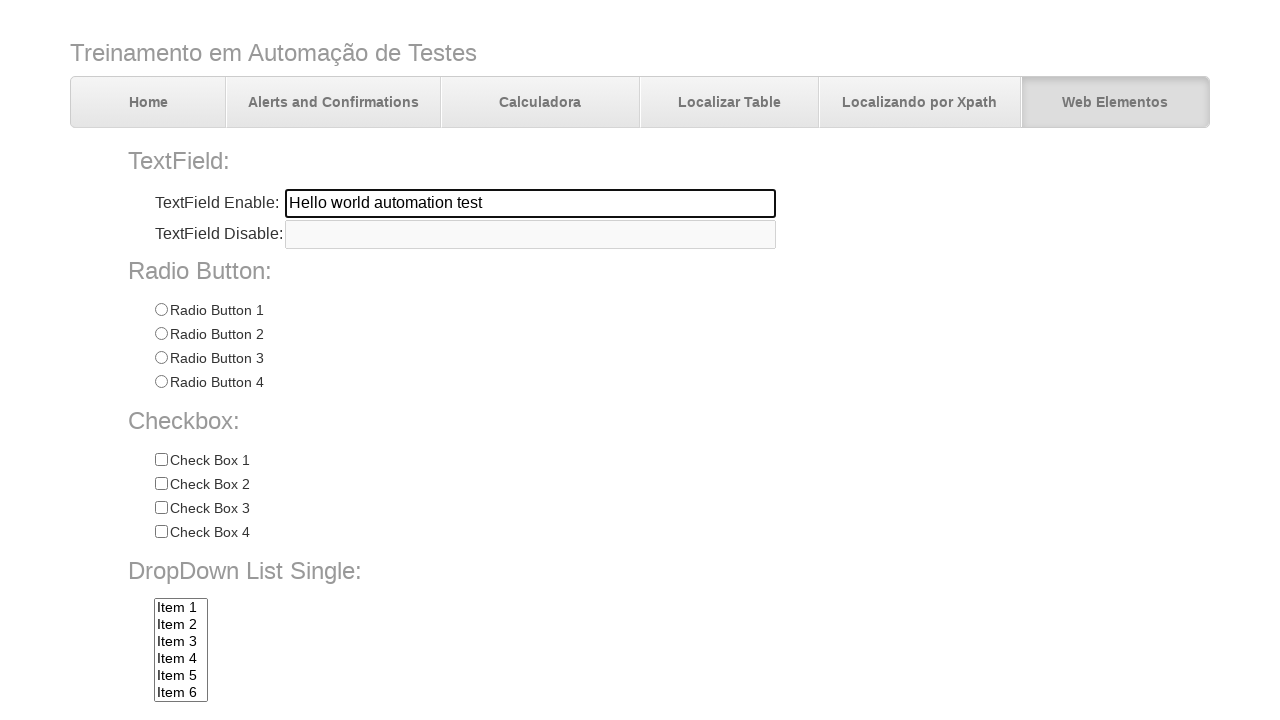

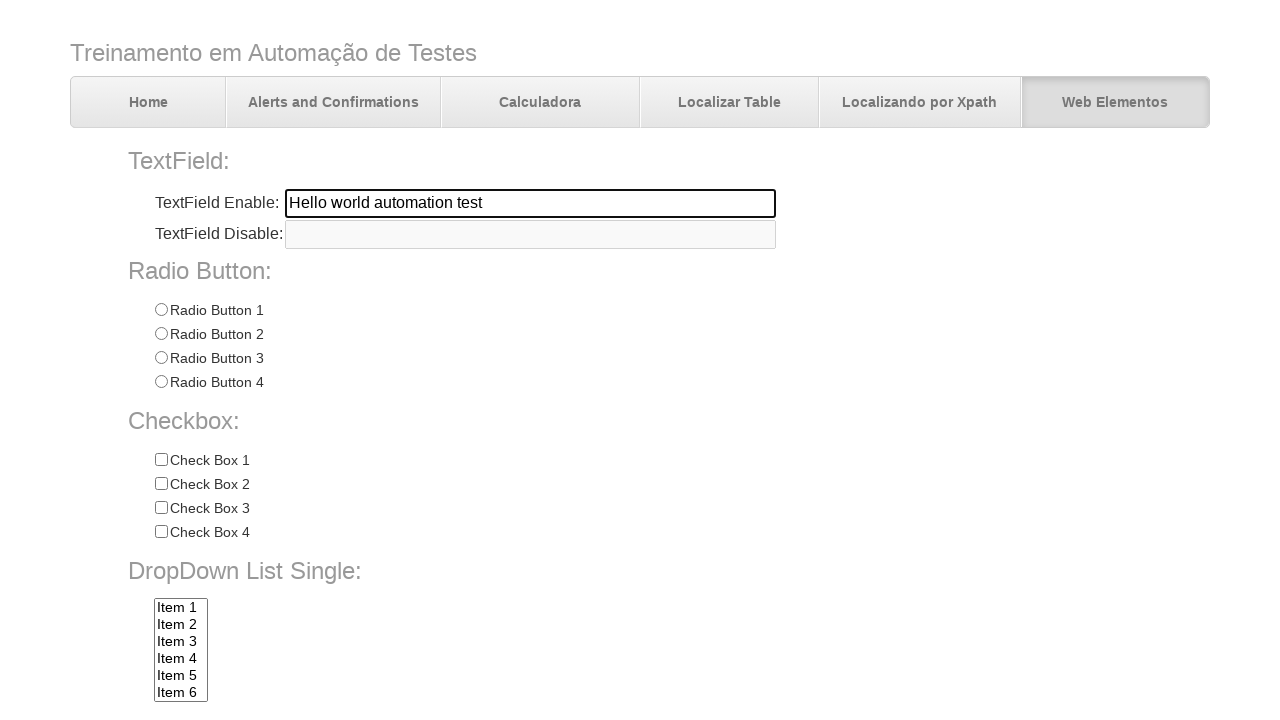